Tests GEBCO bathymetry data download functionality by entering coordinate boundaries, adding data to basket, and initiating download

Starting URL: https://download.gebco.net/

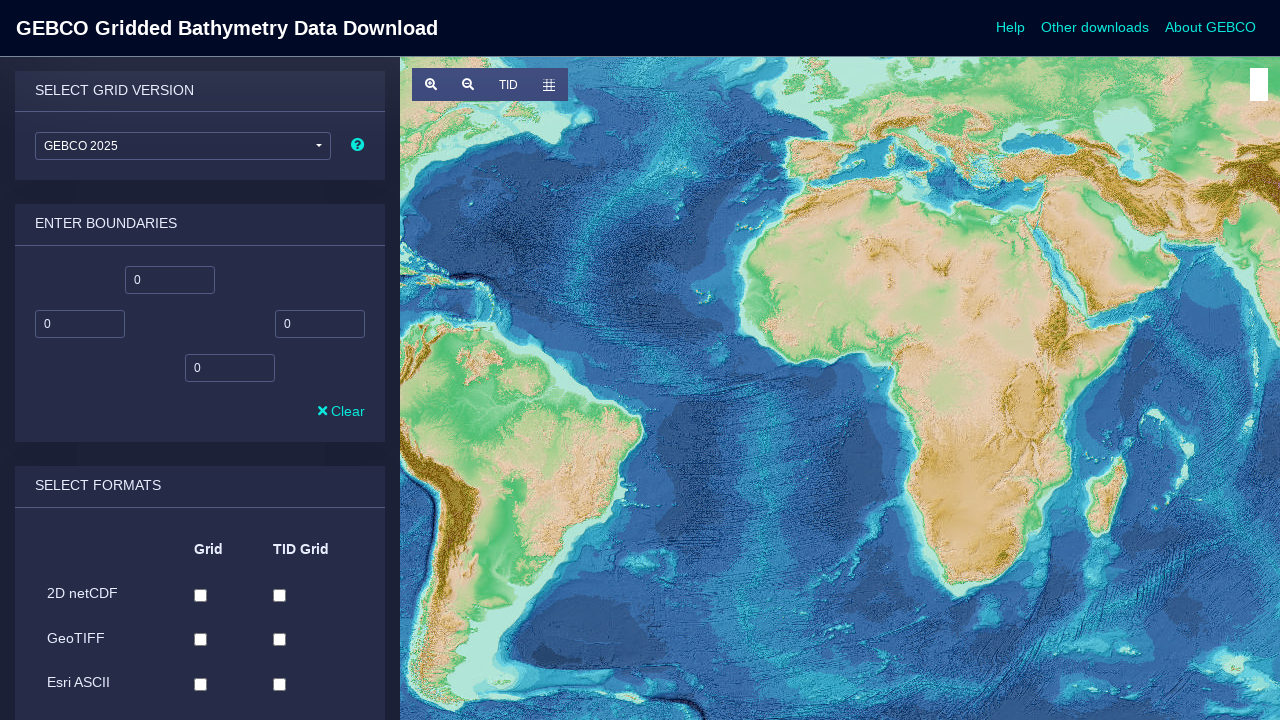

Waited for GEBCO page to load
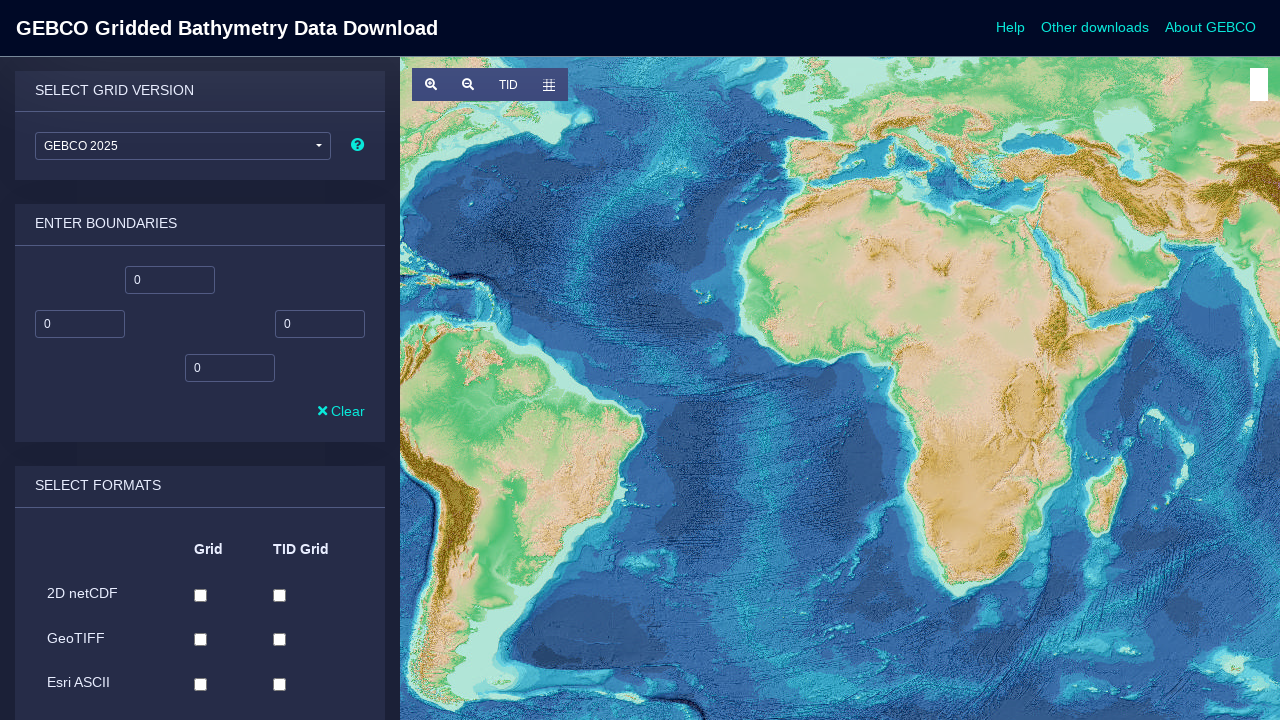

Located North coordinate input field
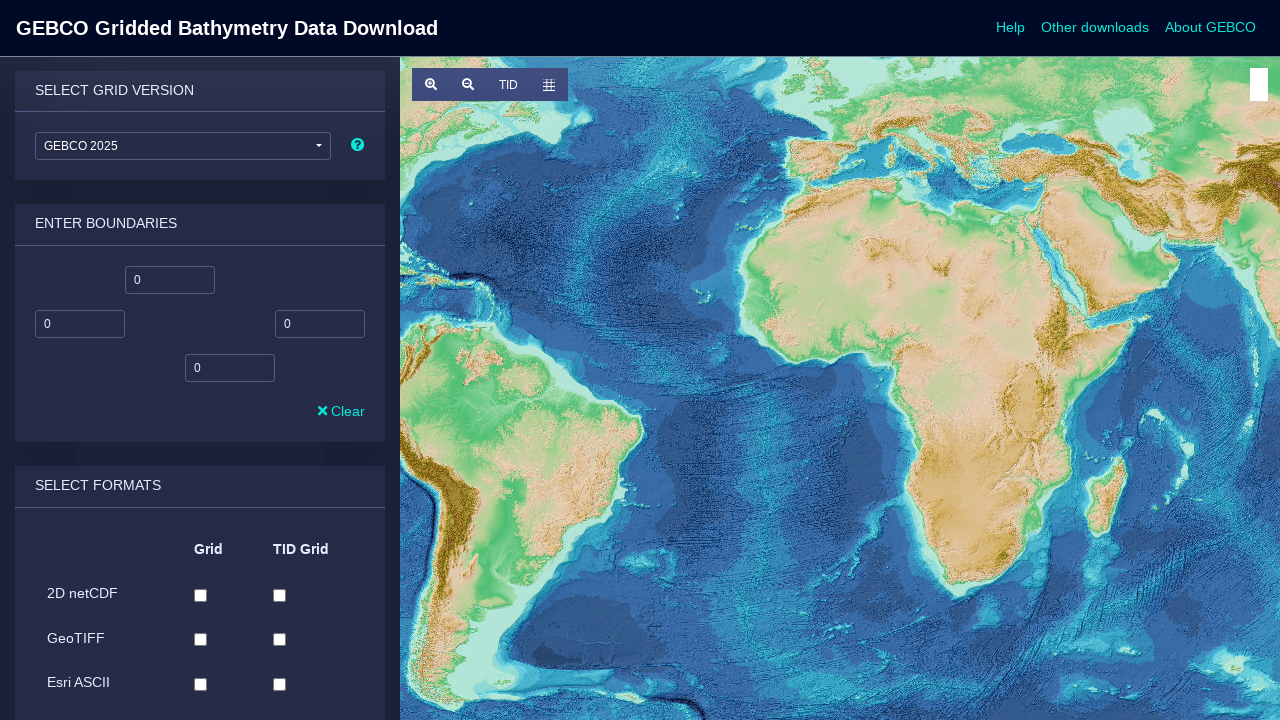

Cleared North coordinate input on xpath=//*[@id="coordinates-card"]/div[2]/div[1]/div[1]/div/input
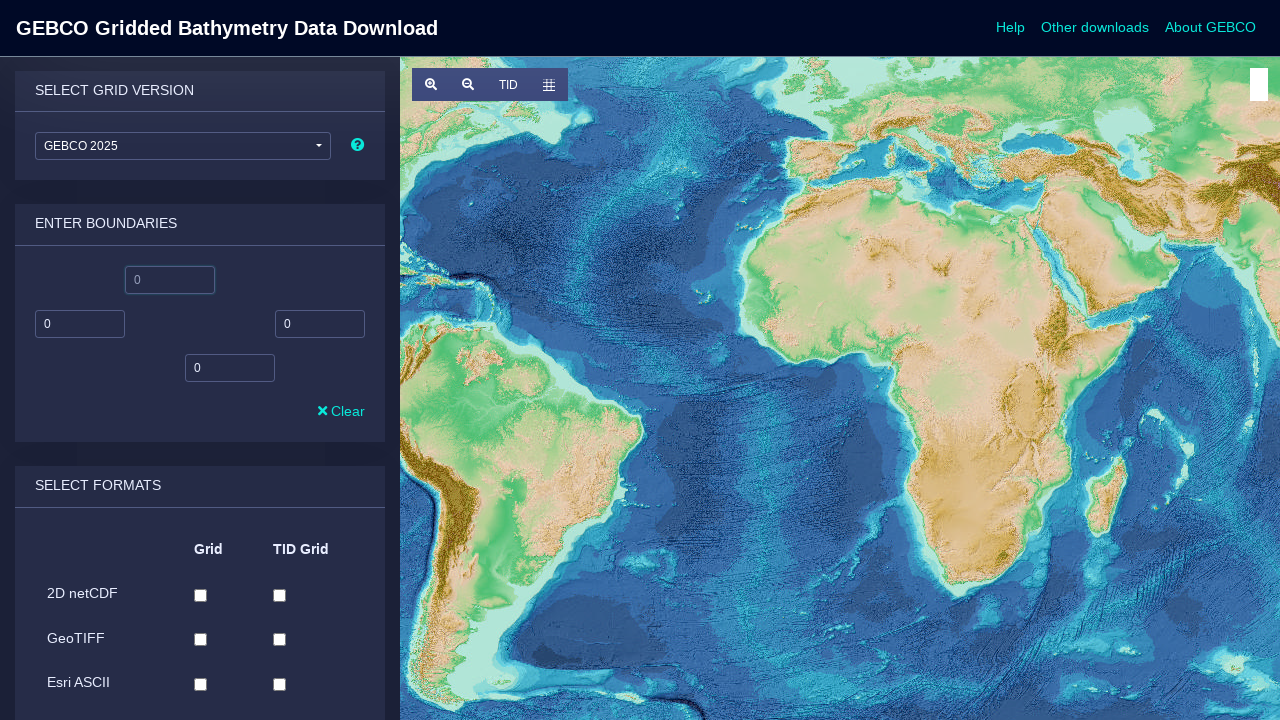

Entered North coordinate value: 10 on xpath=//*[@id="coordinates-card"]/div[2]/div[1]/div[1]/div/input
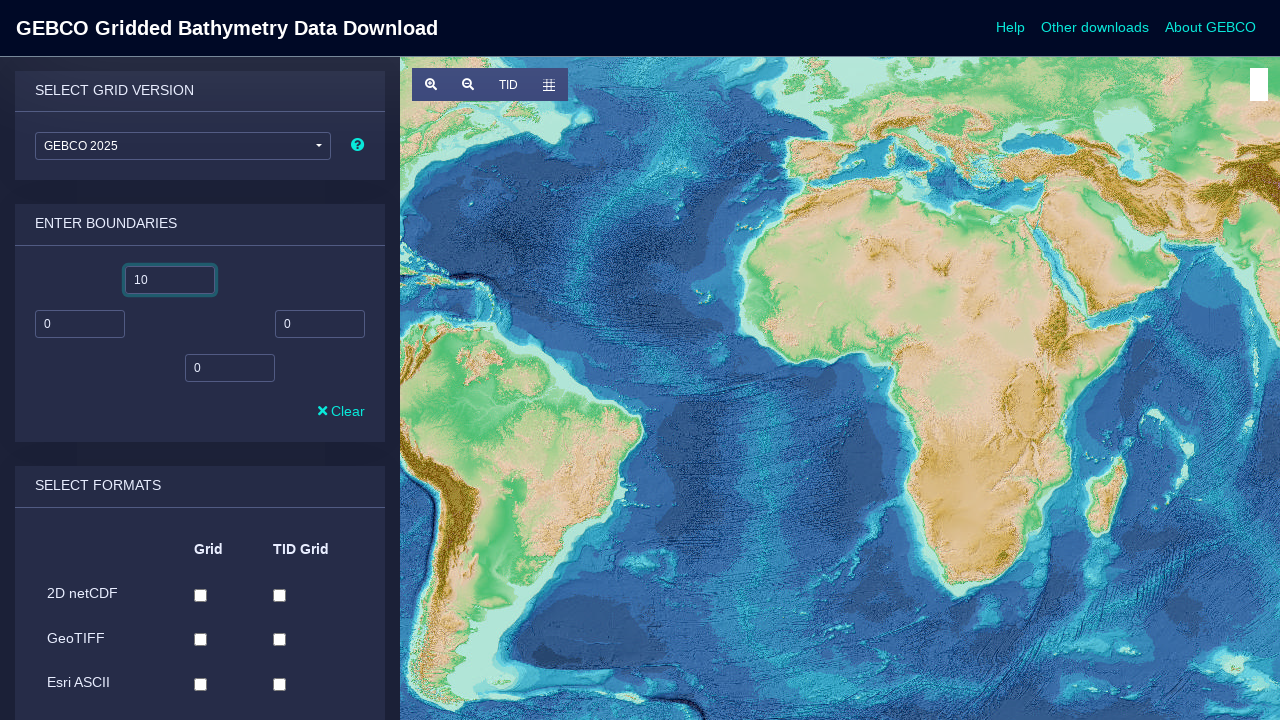

Located South coordinate input field
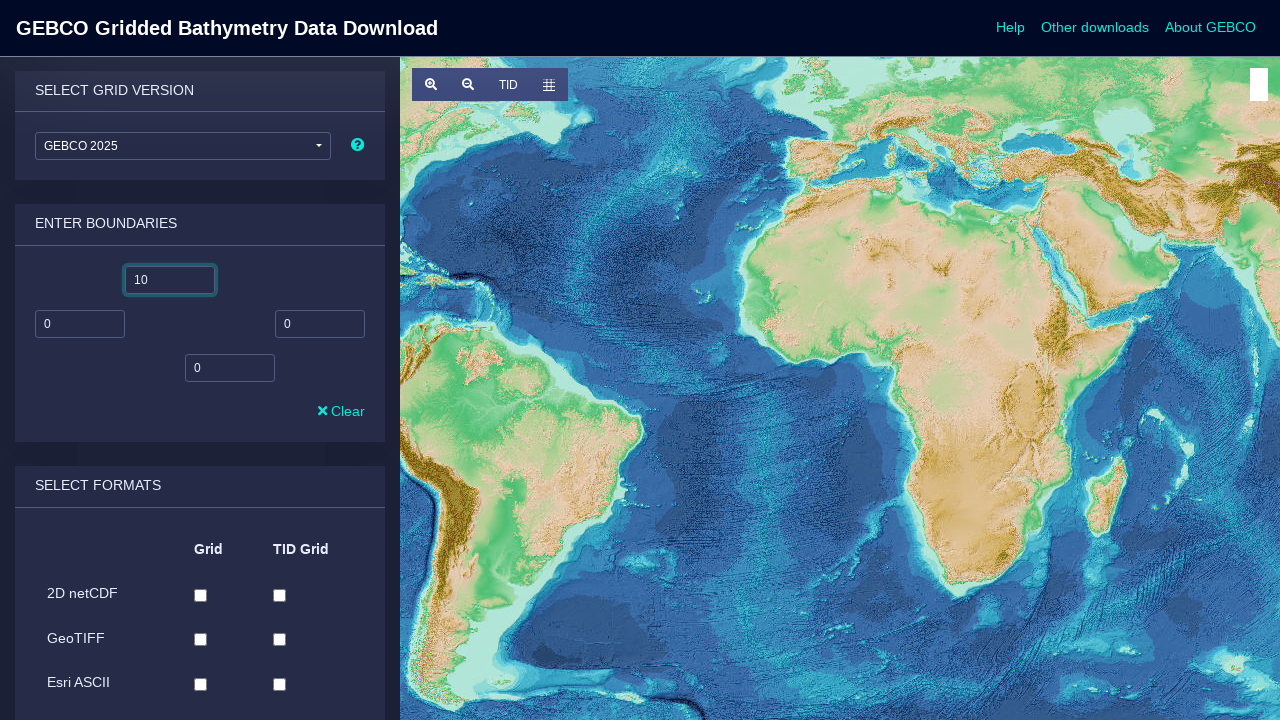

Cleared South coordinate input on xpath=//*[@id="coordinates-card"]/div[2]/div[3]/div[2]/div/input
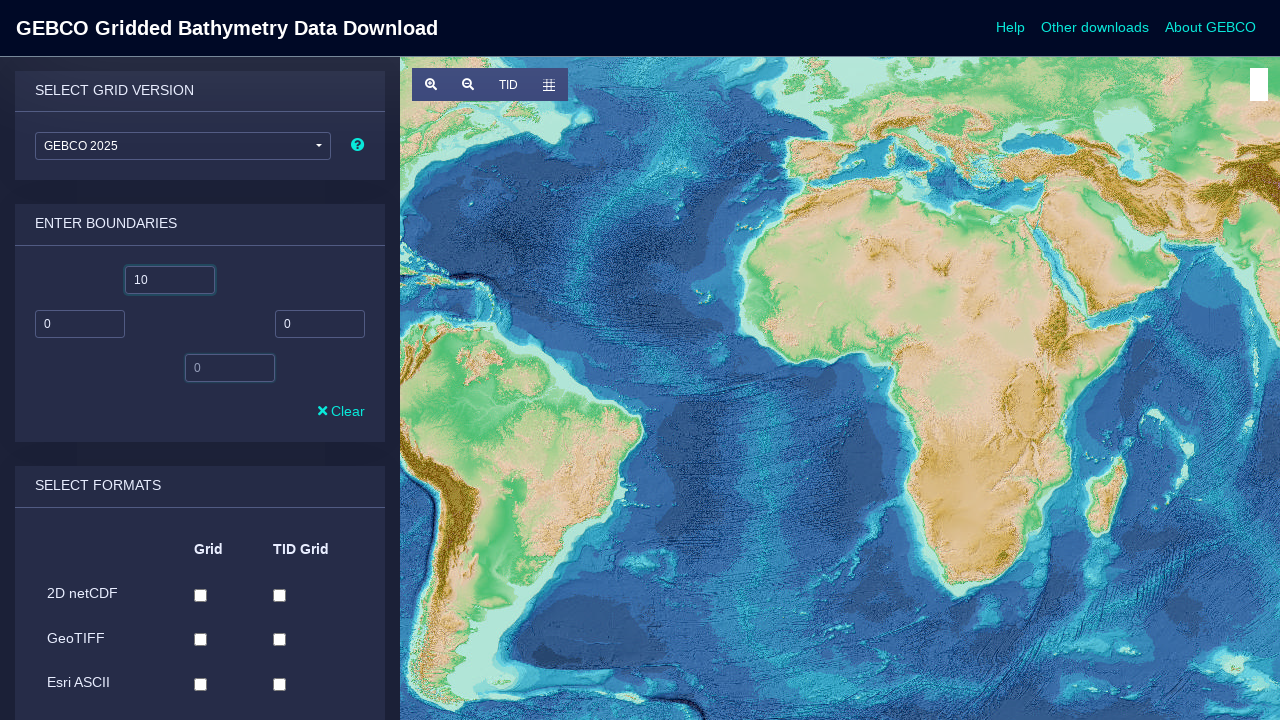

Entered South coordinate value: -10 on xpath=//*[@id="coordinates-card"]/div[2]/div[3]/div[2]/div/input
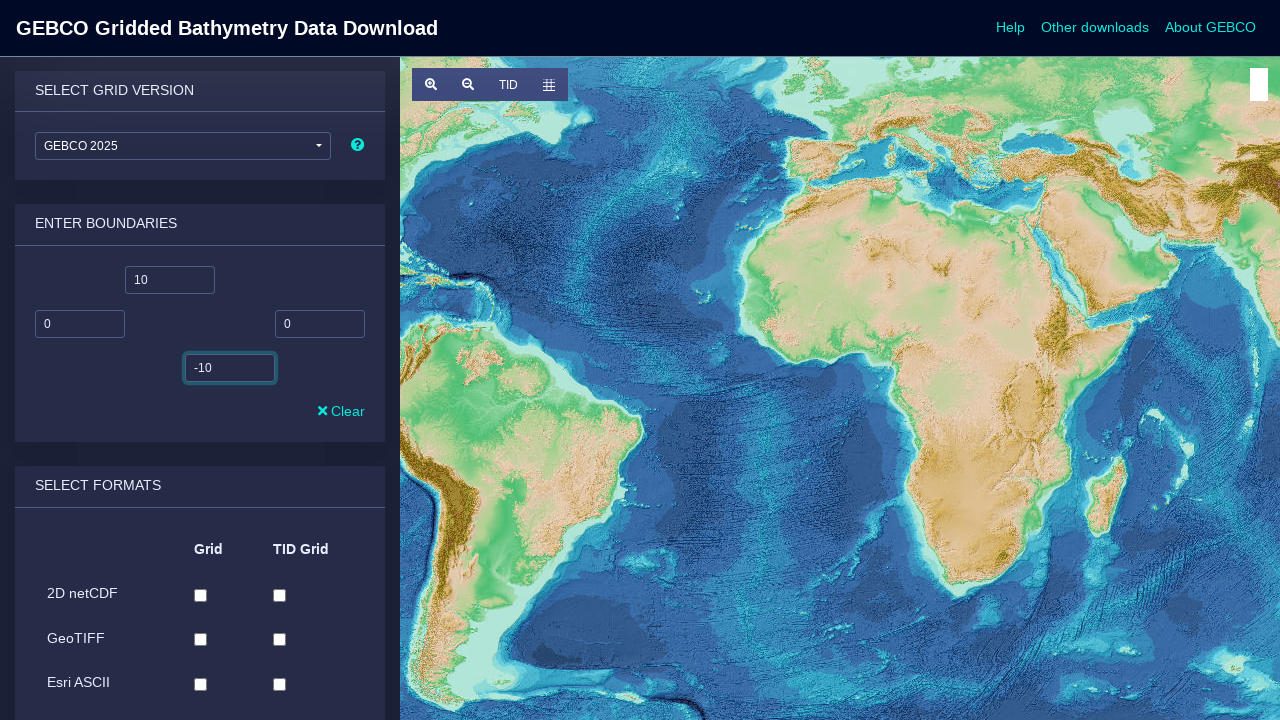

Located East coordinate input field
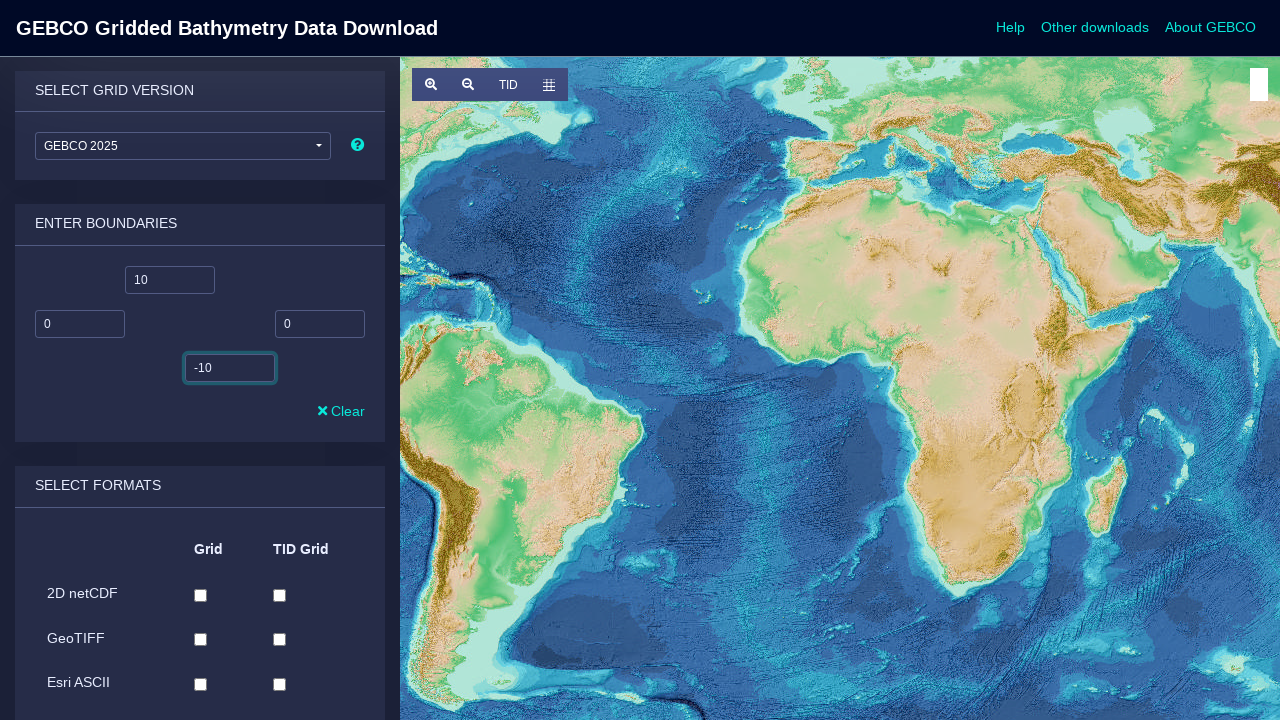

Cleared East coordinate input on xpath=//*[@id="coordinates-card"]/div[2]/div[2]/div[1]/div/input
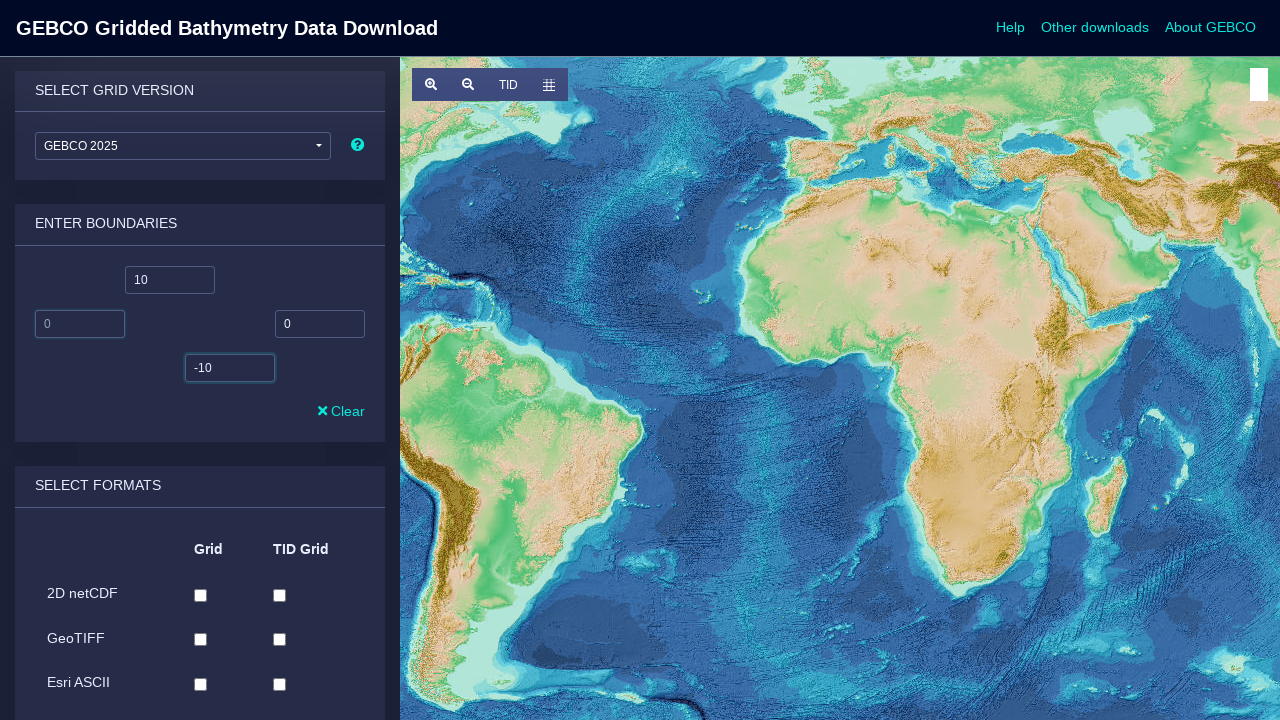

Entered East coordinate value: 10 on xpath=//*[@id="coordinates-card"]/div[2]/div[2]/div[1]/div/input
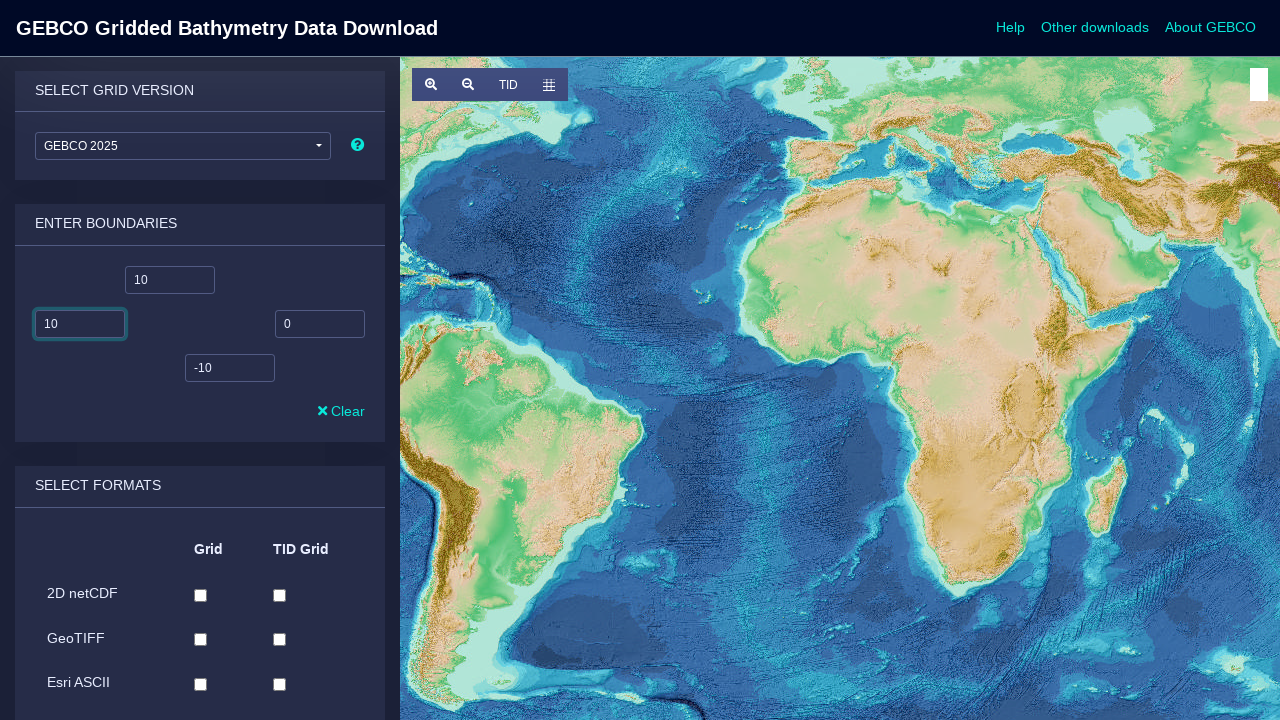

Located West coordinate input field
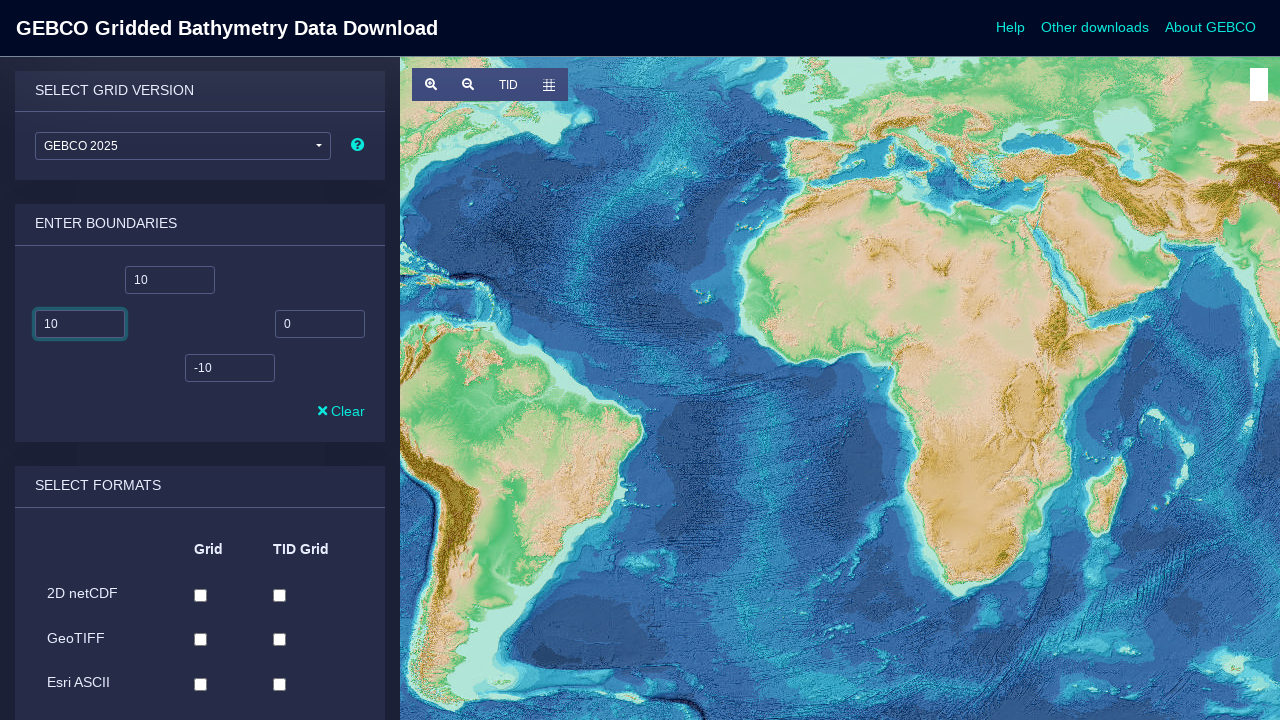

Cleared West coordinate input on xpath=//*[@id="coordinates-card"]/div[2]/div[2]/div[3]/div/input
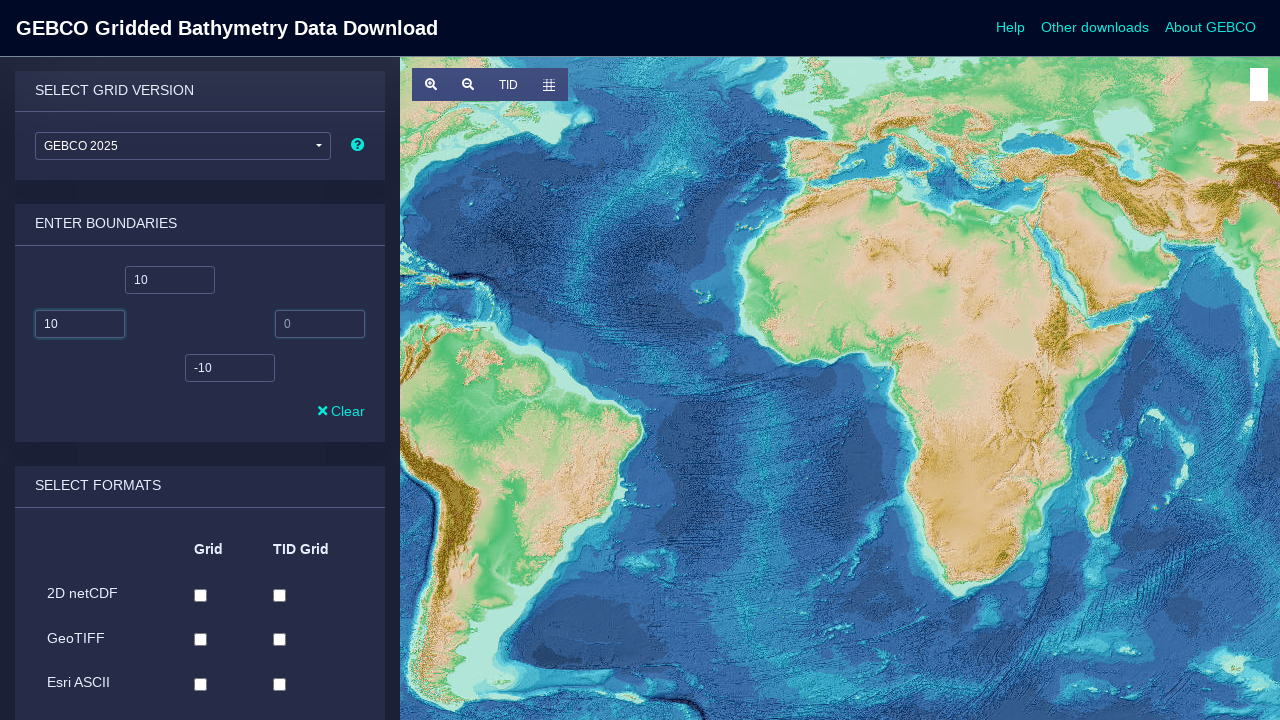

Entered West coordinate value: 20 on xpath=//*[@id="coordinates-card"]/div[2]/div[2]/div[3]/div/input
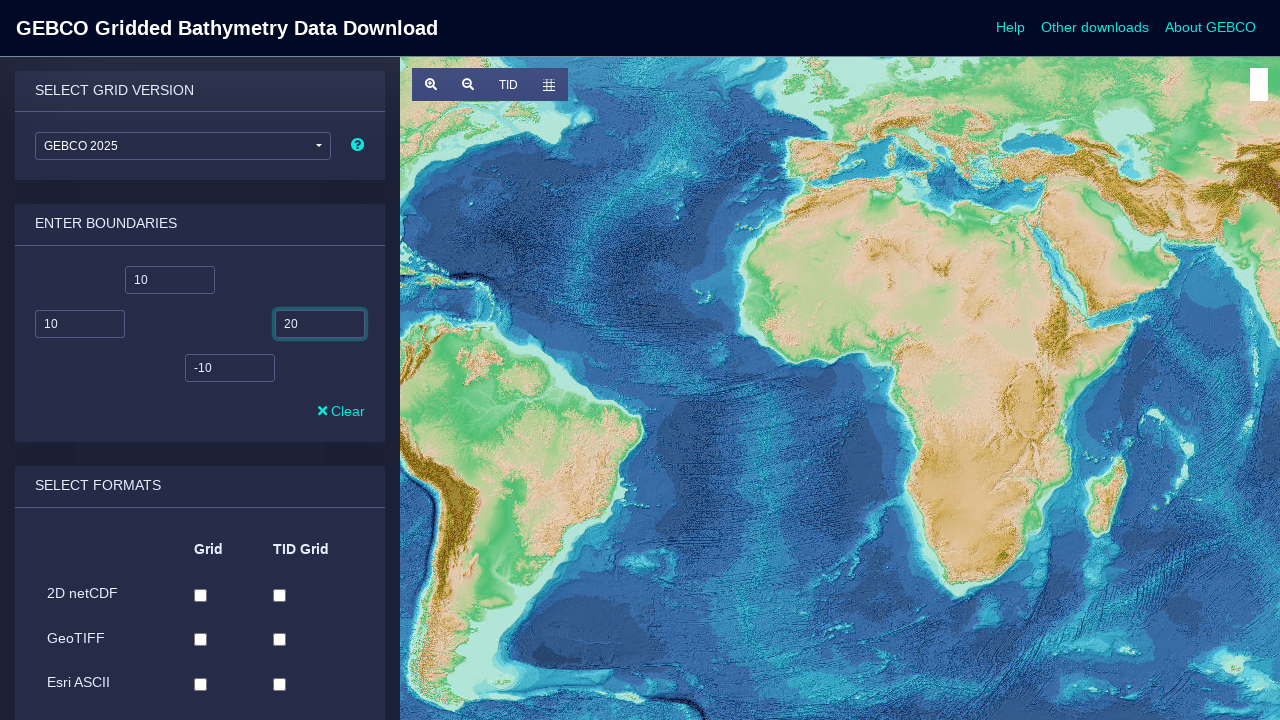

Clicked data grid checkbox at (200, 595) on xpath=//*[@id="gridCheck"]
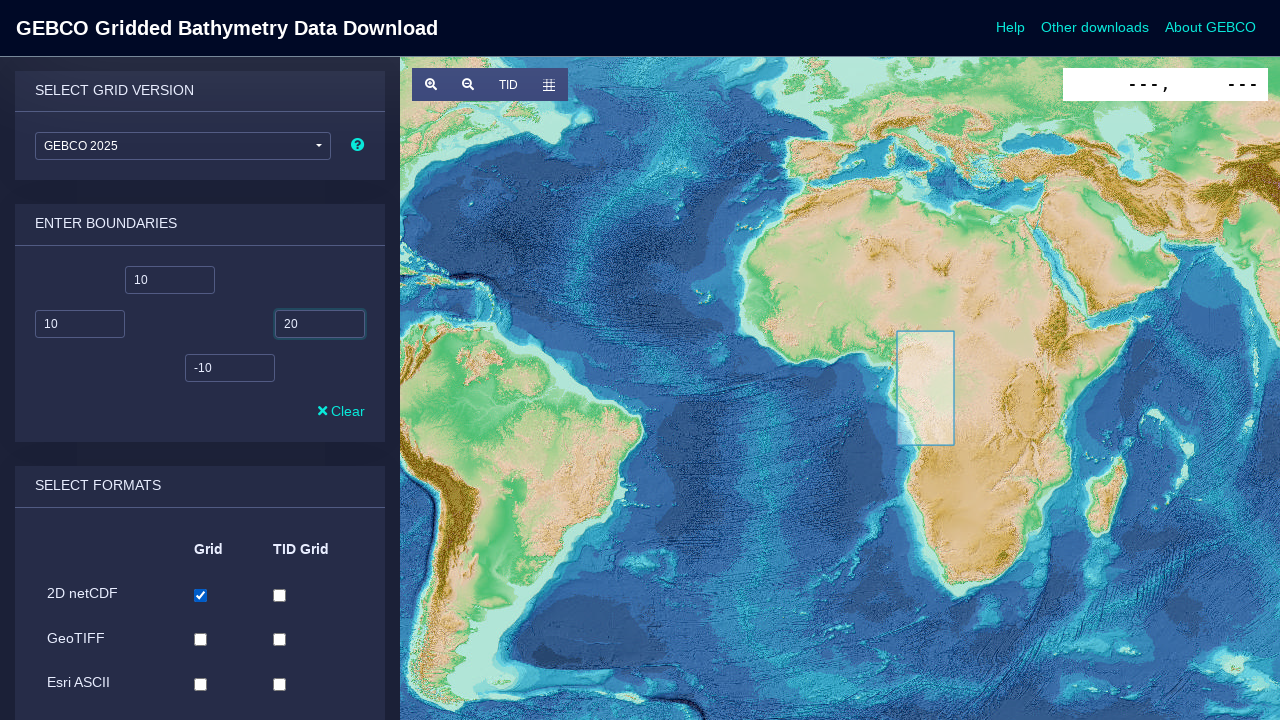

Clicked 'Add to Basket' button at (195, 653) on xpath=//*[@id="sidebar-add-to-basket"]
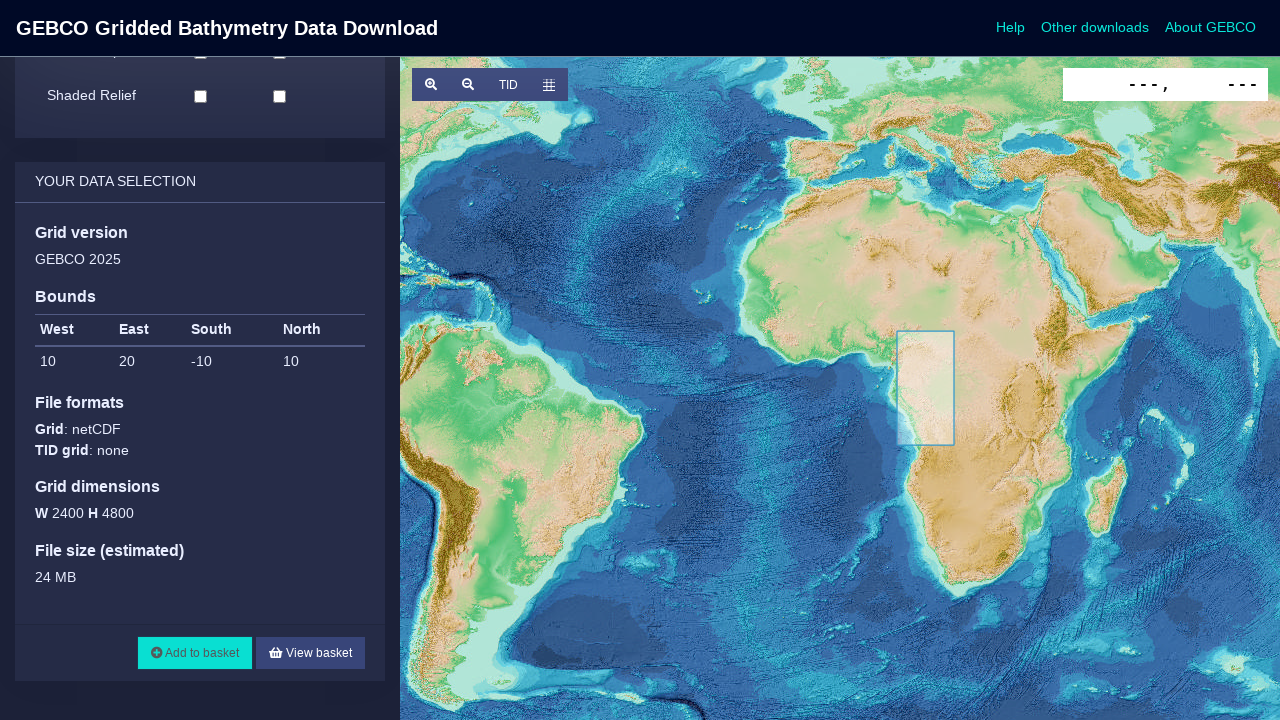

Waited for basket to update after adding data
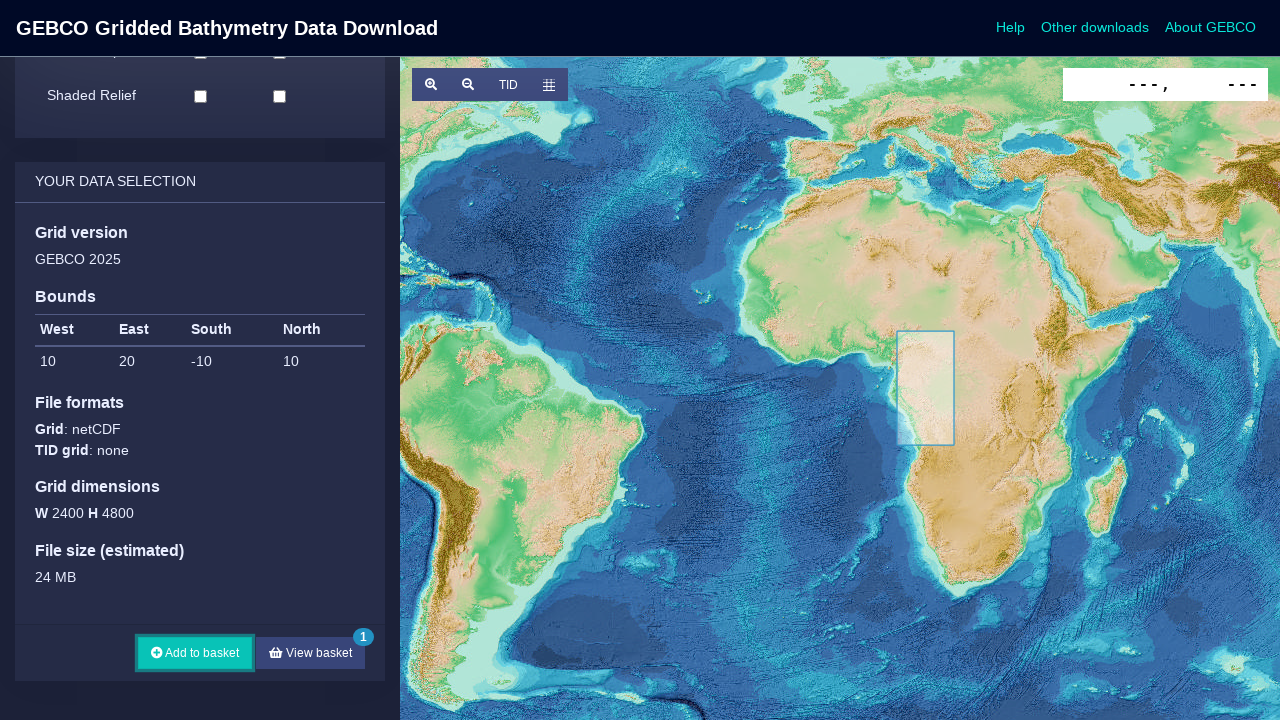

Clicked button to view basket at (310, 653) on xpath=//*[@id="data-selection-card"]/div[3]/button[2]
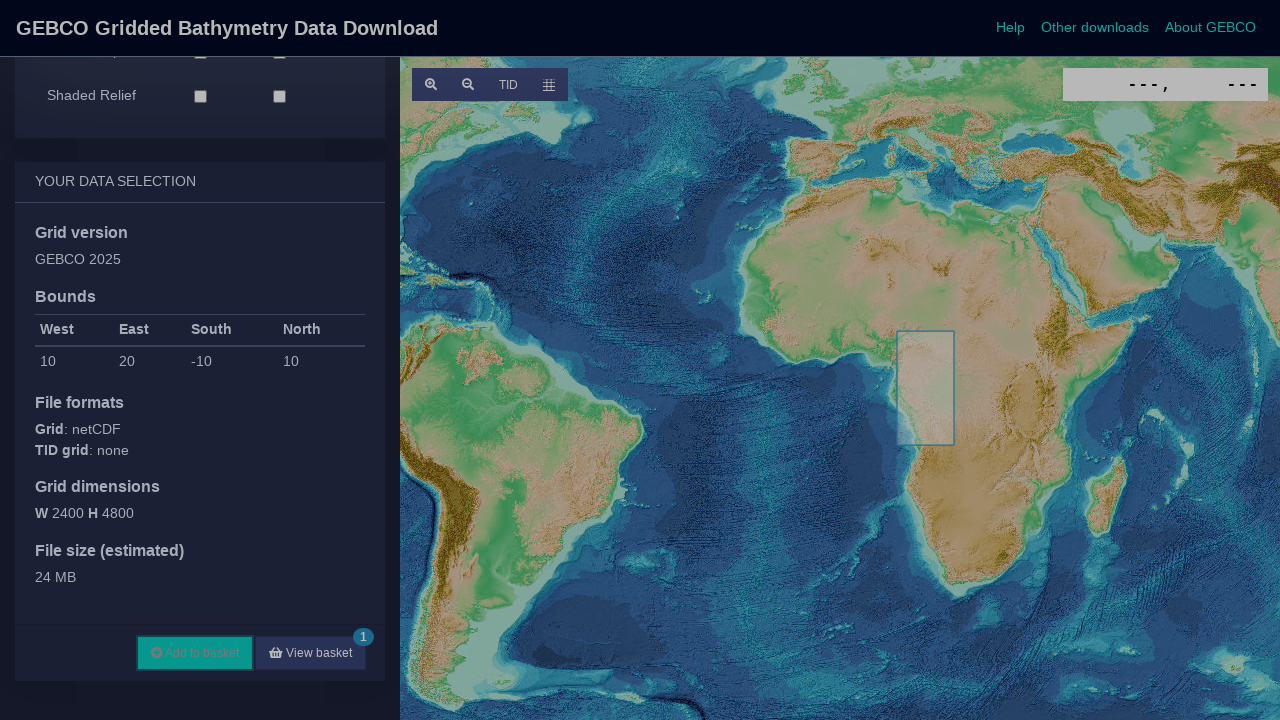

Clicked basket download button to initiate download at (944, 478) on xpath=//*[@id="basket-download-button"]
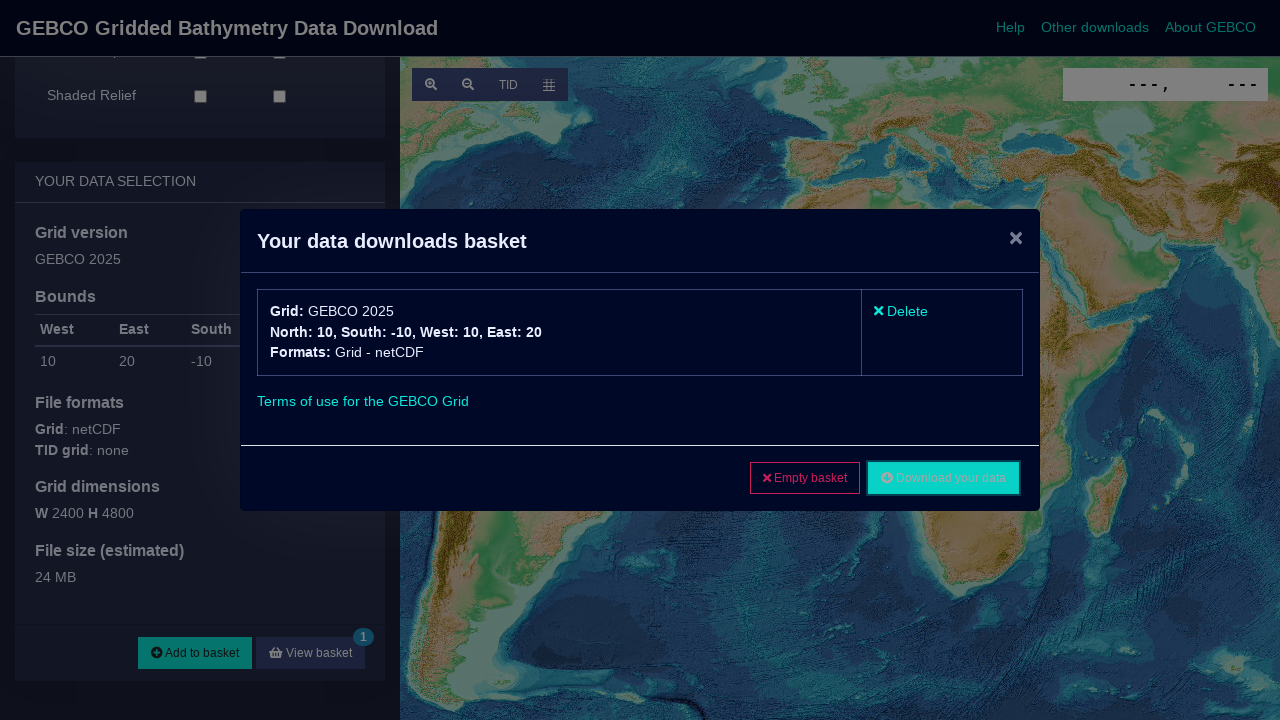

Waited for GEBCO bathymetry data download to complete
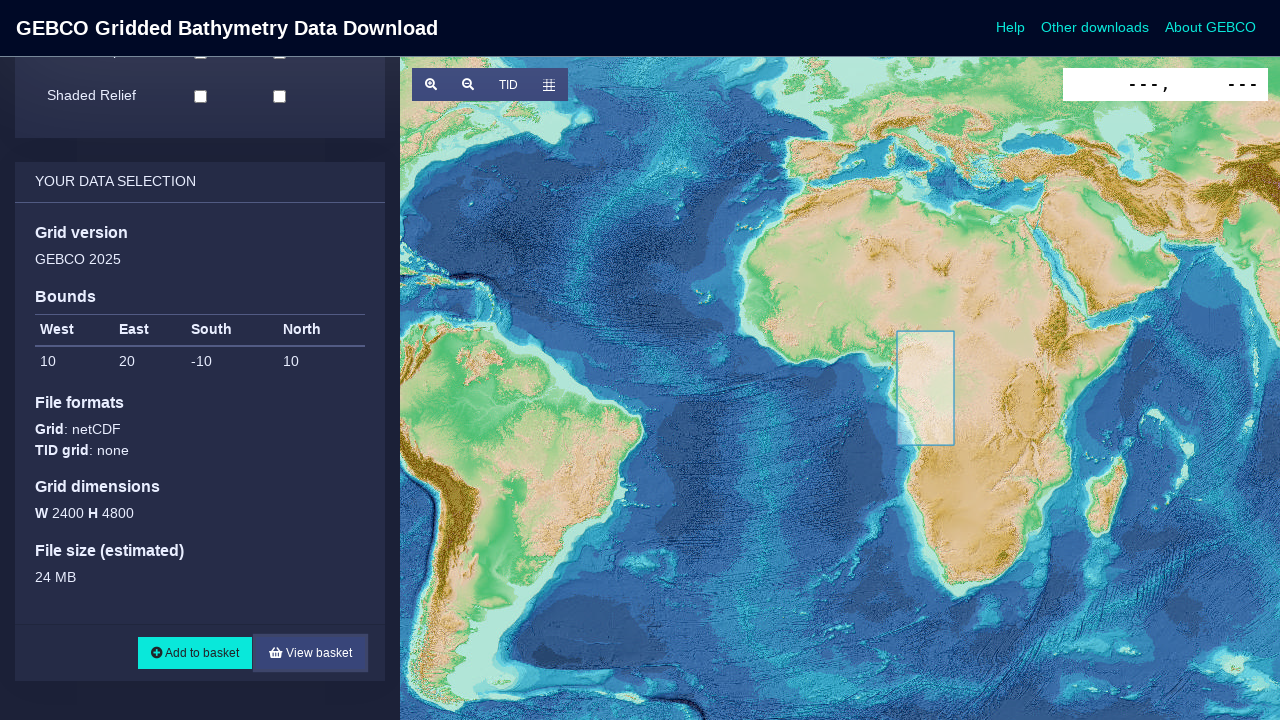

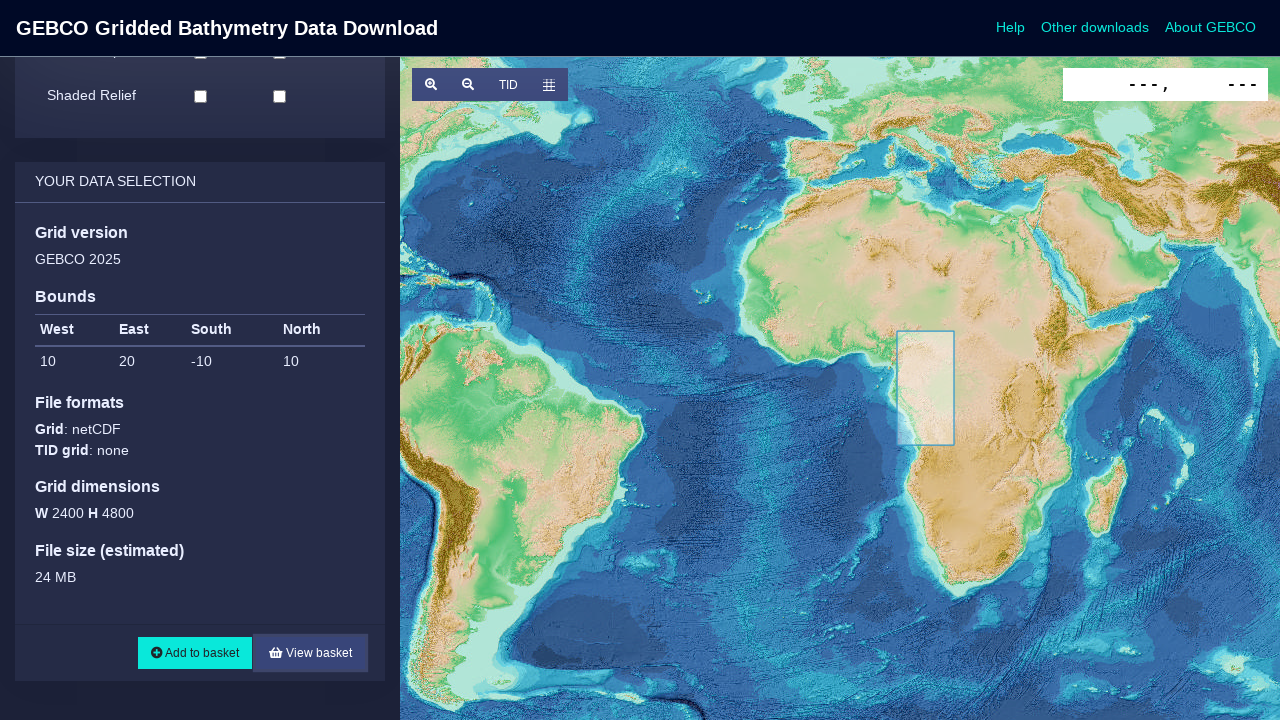